Tests that edits are cancelled when pressing Escape

Starting URL: https://demo.playwright.dev/todomvc

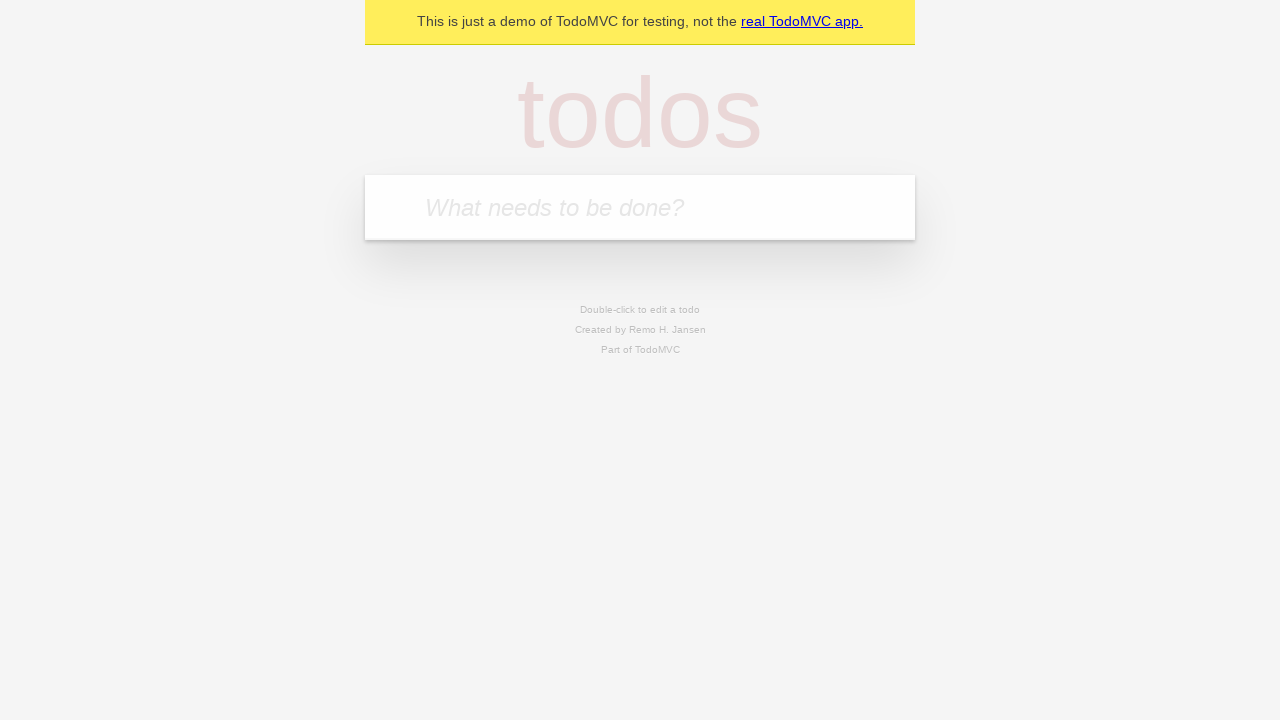

Filled new todo field with 'buy some cheese' on internal:attr=[placeholder="What needs to be done?"i]
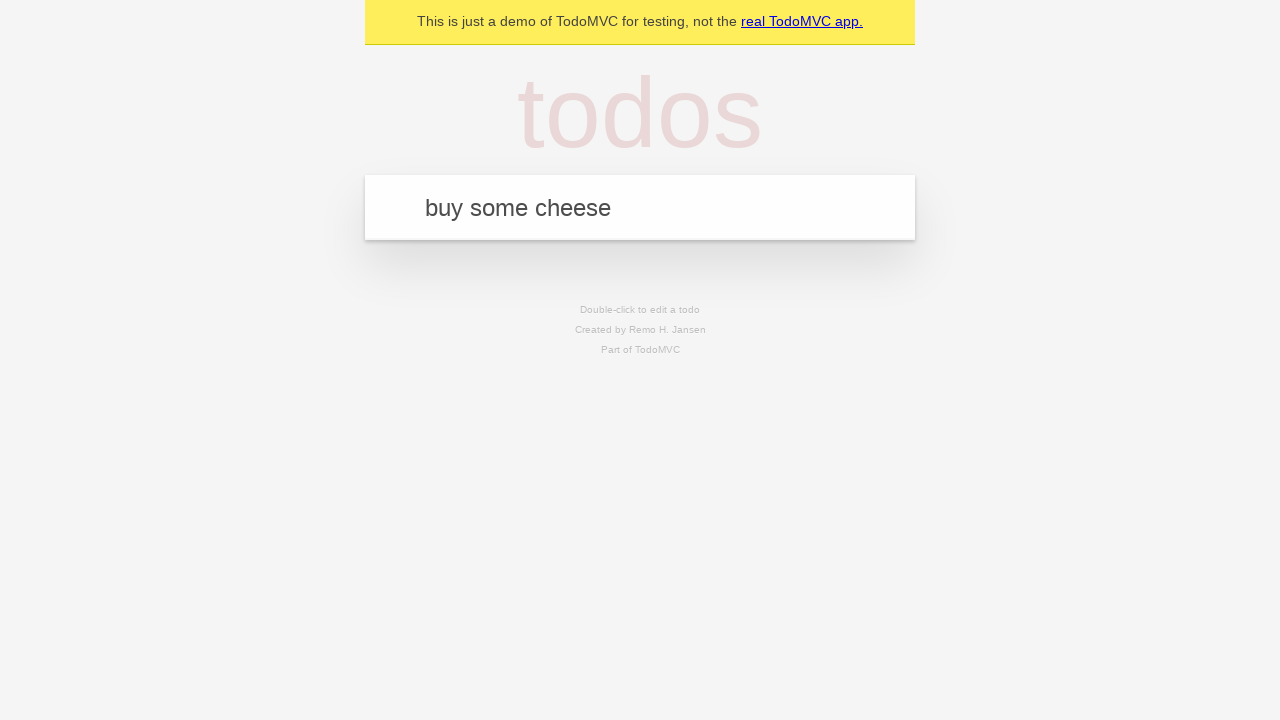

Pressed Enter to create todo 'buy some cheese' on internal:attr=[placeholder="What needs to be done?"i]
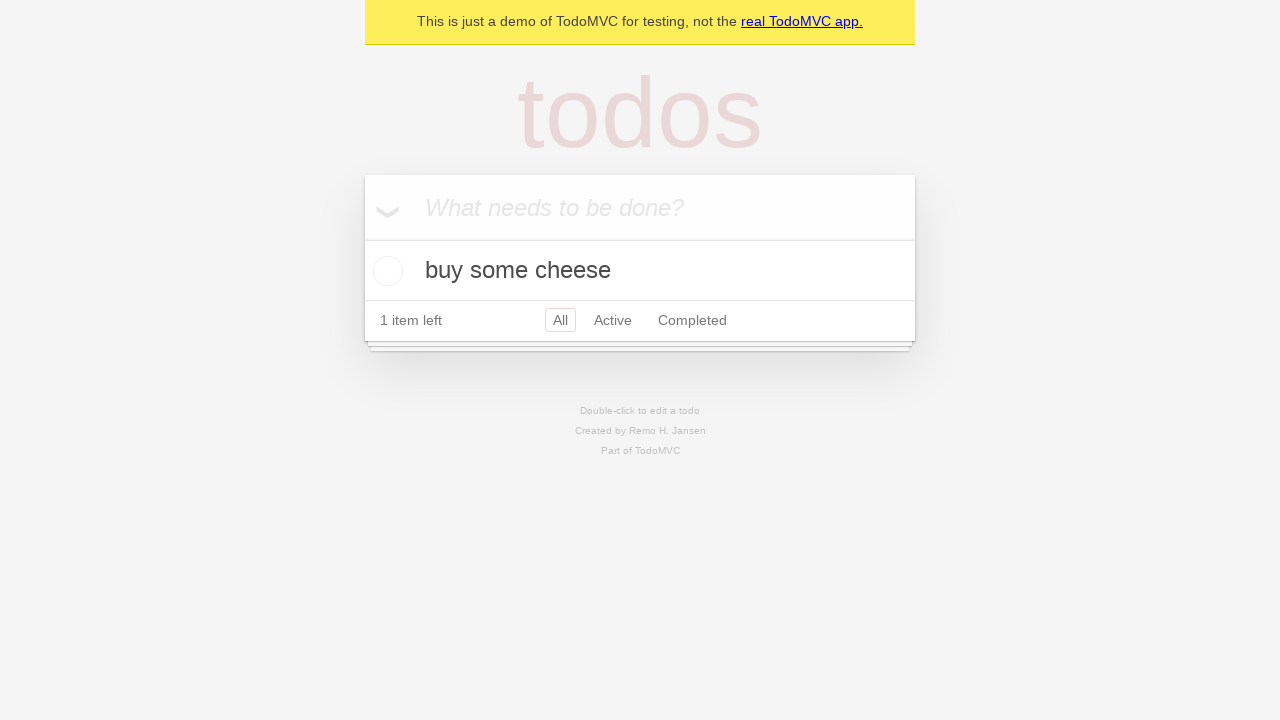

Filled new todo field with 'feed the cat' on internal:attr=[placeholder="What needs to be done?"i]
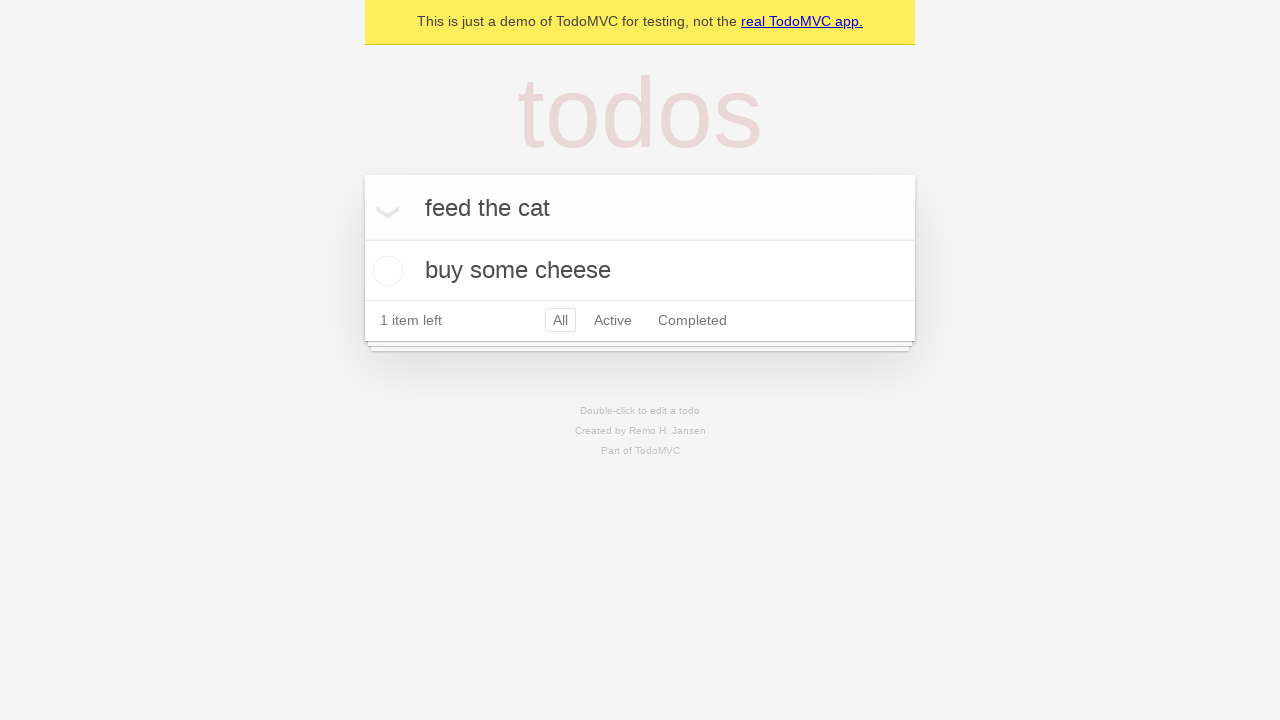

Pressed Enter to create todo 'feed the cat' on internal:attr=[placeholder="What needs to be done?"i]
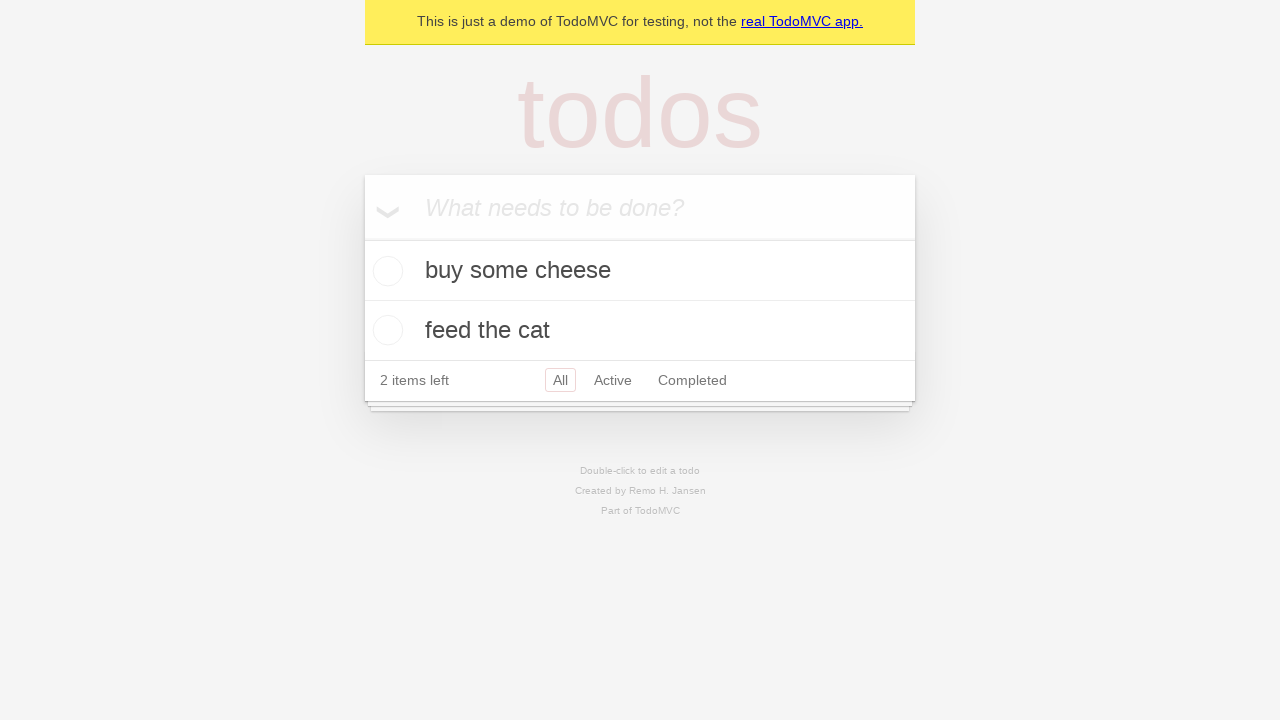

Filled new todo field with 'book a doctors appointment' on internal:attr=[placeholder="What needs to be done?"i]
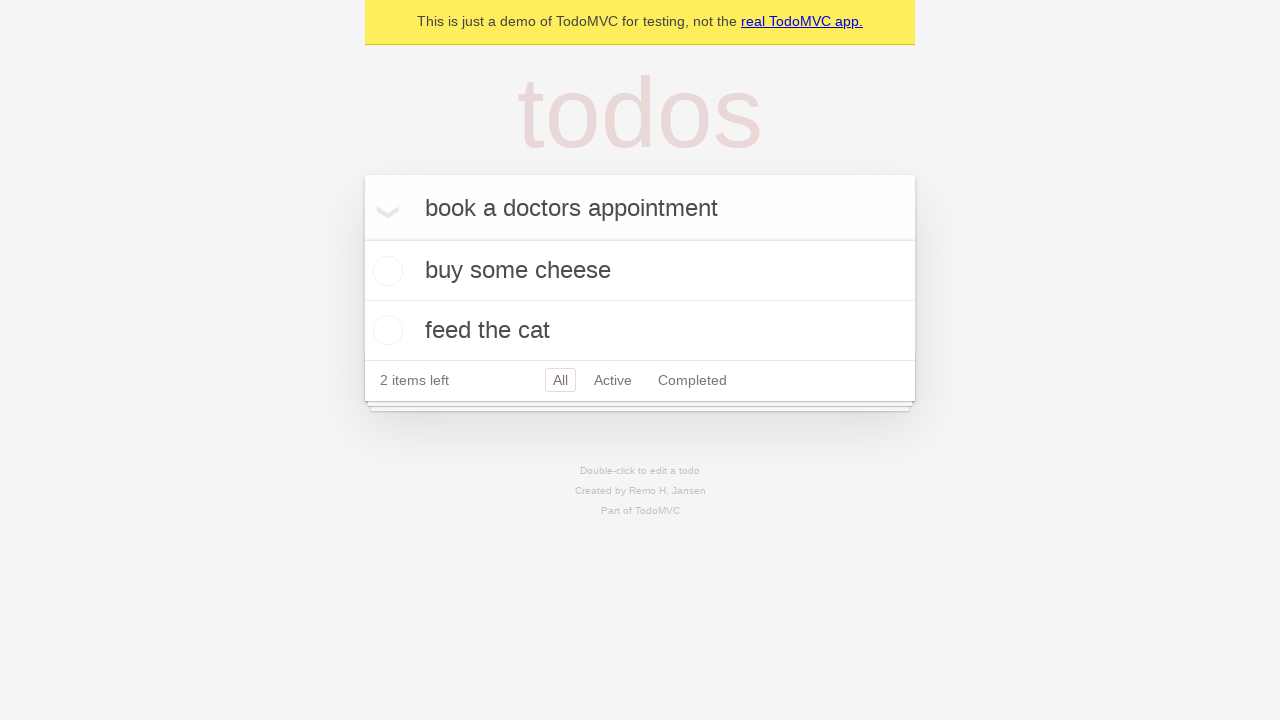

Pressed Enter to create todo 'book a doctors appointment' on internal:attr=[placeholder="What needs to be done?"i]
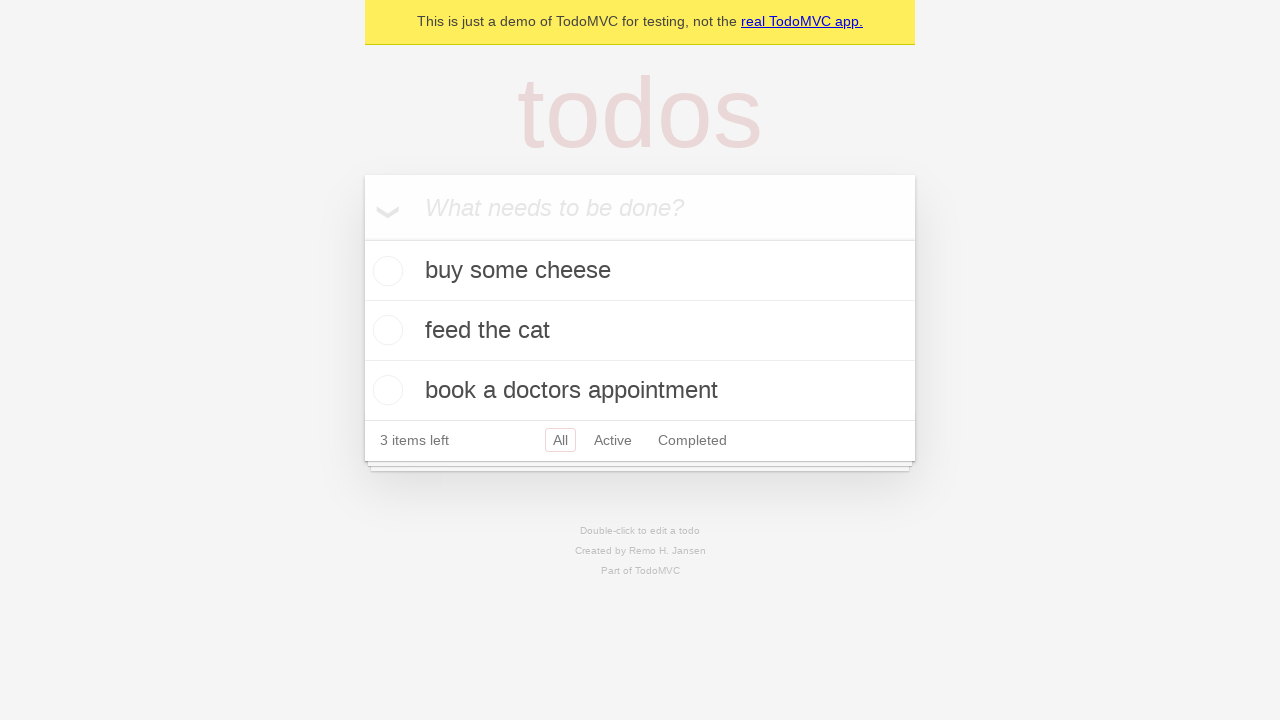

Double-clicked second todo to enter edit mode at (640, 331) on internal:testid=[data-testid="todo-item"s] >> nth=1
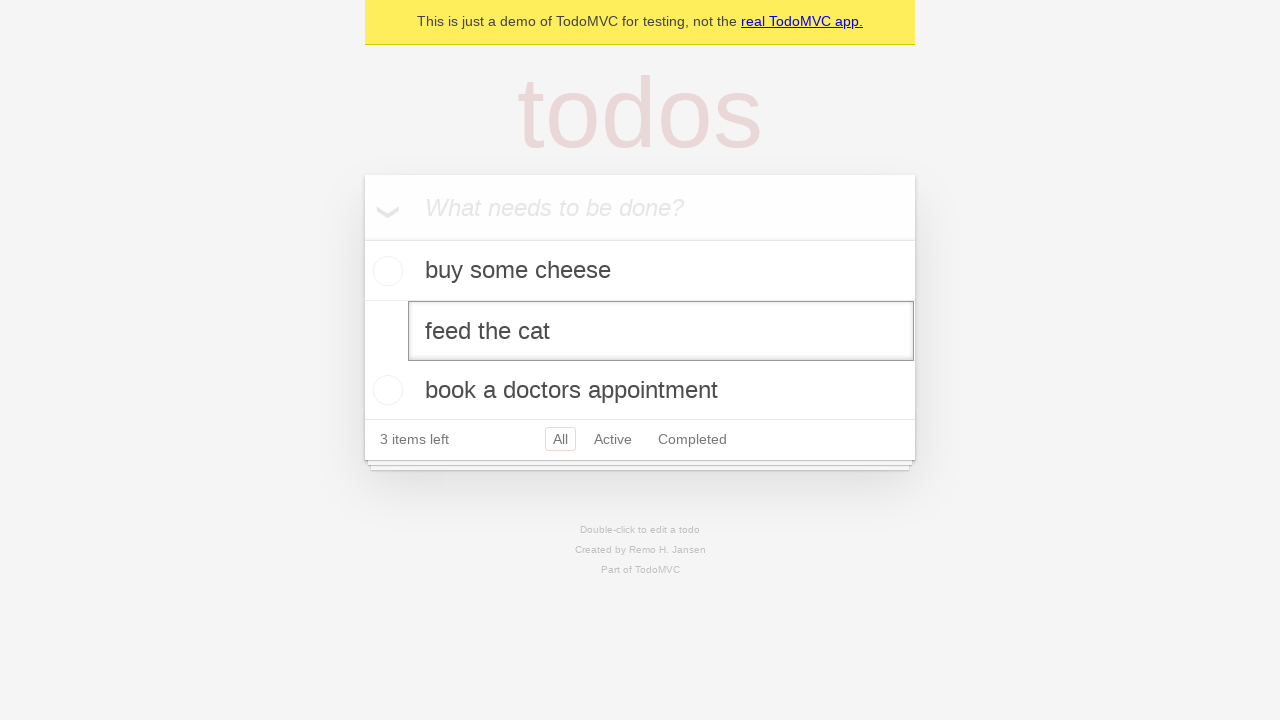

Filled edit field with 'buy some sausages' on internal:testid=[data-testid="todo-item"s] >> nth=1 >> internal:role=textbox[nam
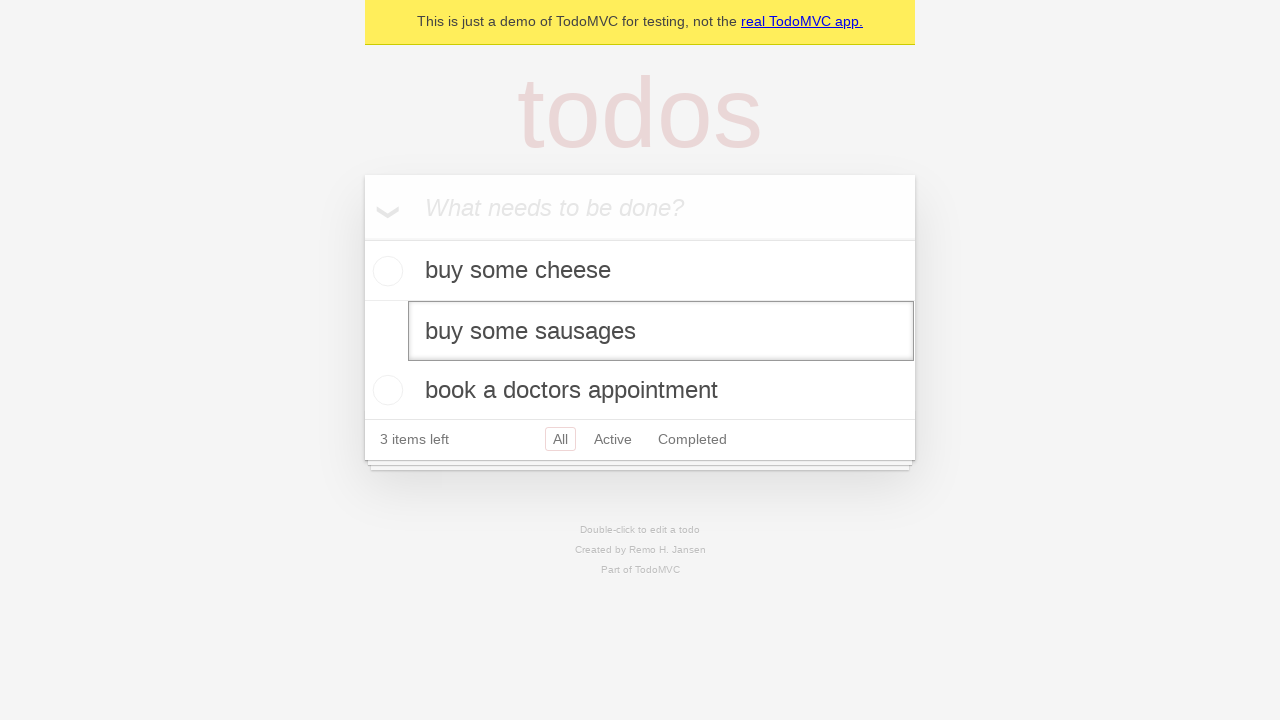

Pressed Escape to cancel the edit and verify edits are cancelled on internal:testid=[data-testid="todo-item"s] >> nth=1 >> internal:role=textbox[nam
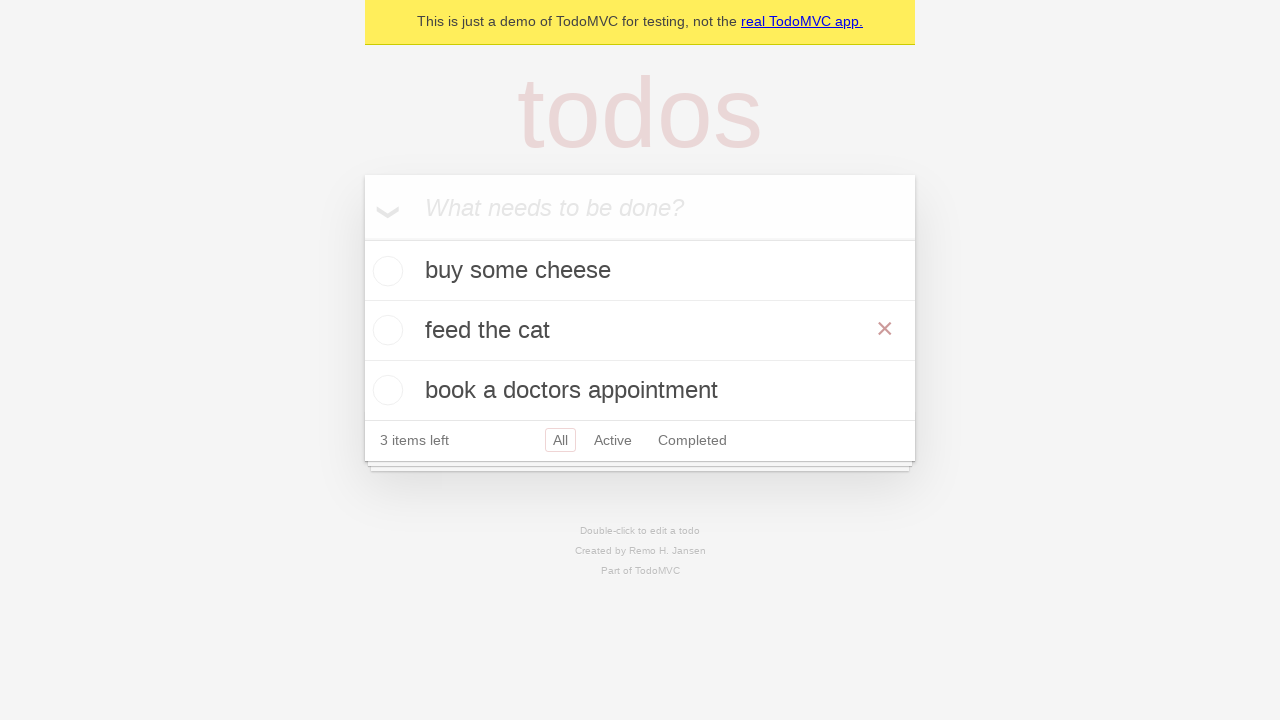

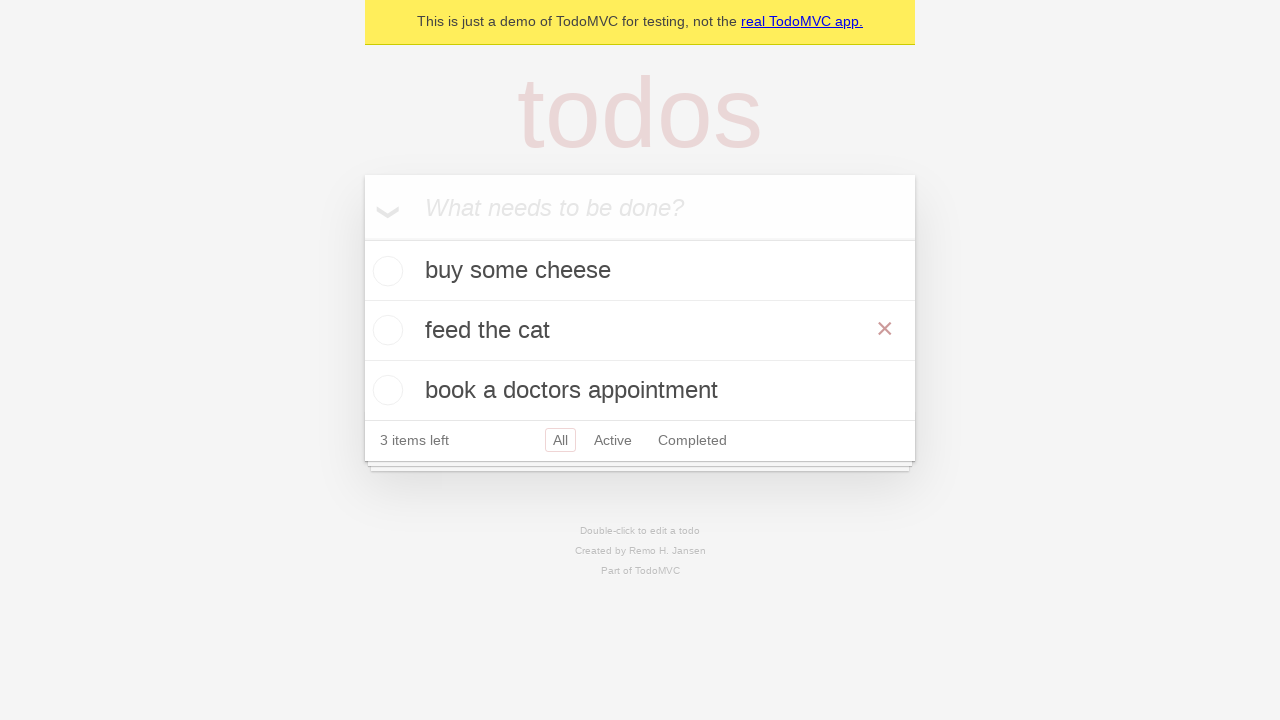